Navigates to a YouTube video page and attempts to play the video by clicking on the video player or pressing the 'k' keyboard shortcut

Starting URL: https://www.youtube.com/watch?v=dQw4w9WgXcQ

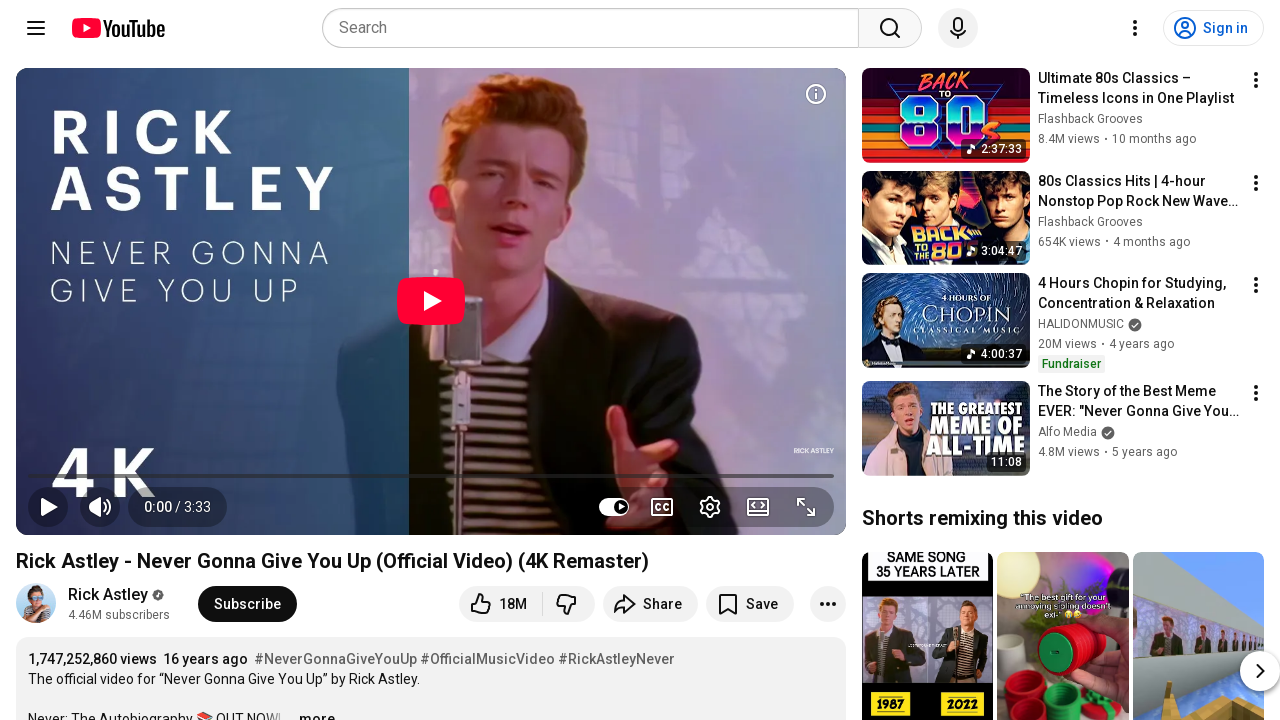

Navigated to YouTube video page
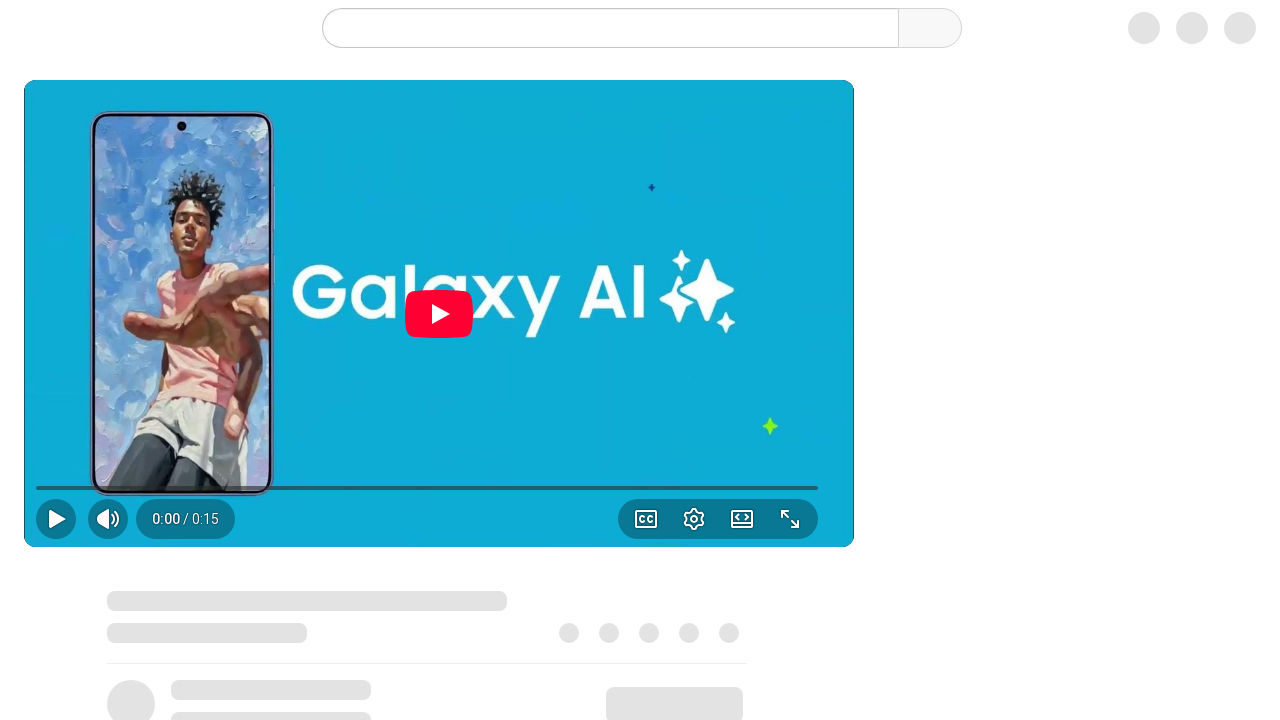

Waited 3 seconds for page to load
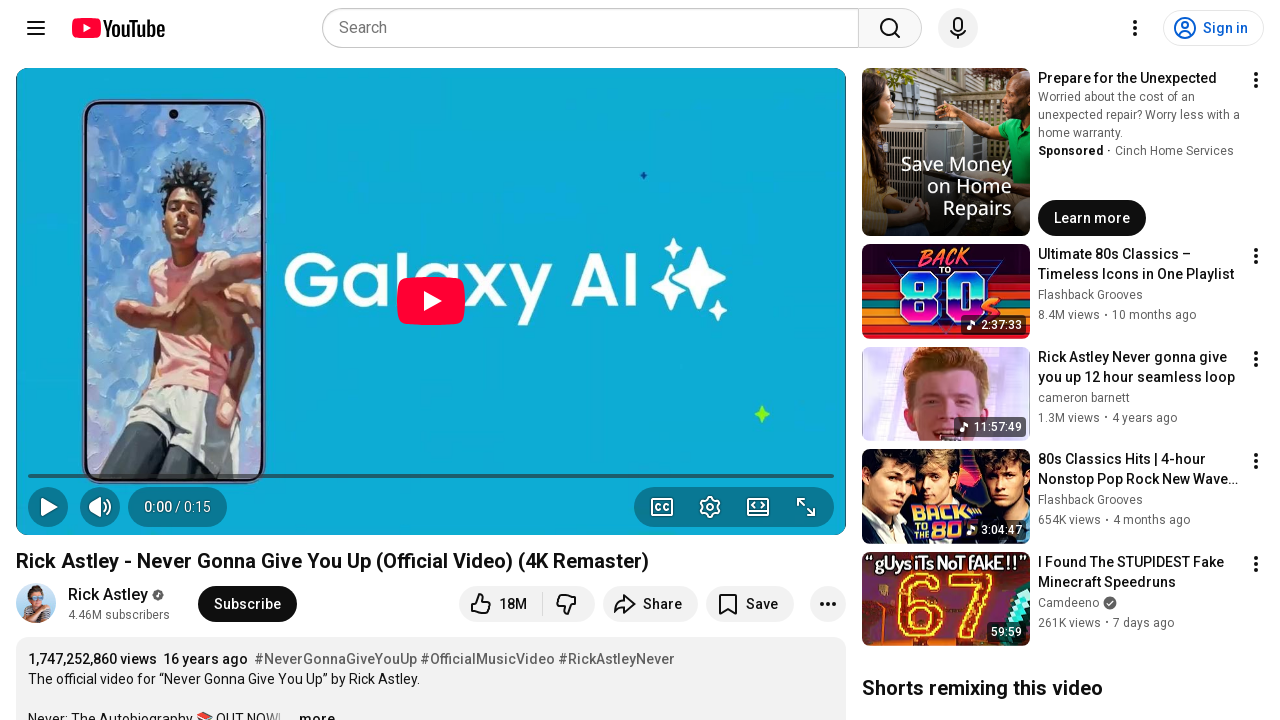

Pressed 'k' keyboard shortcut to play/pause video (shorts container not visible)
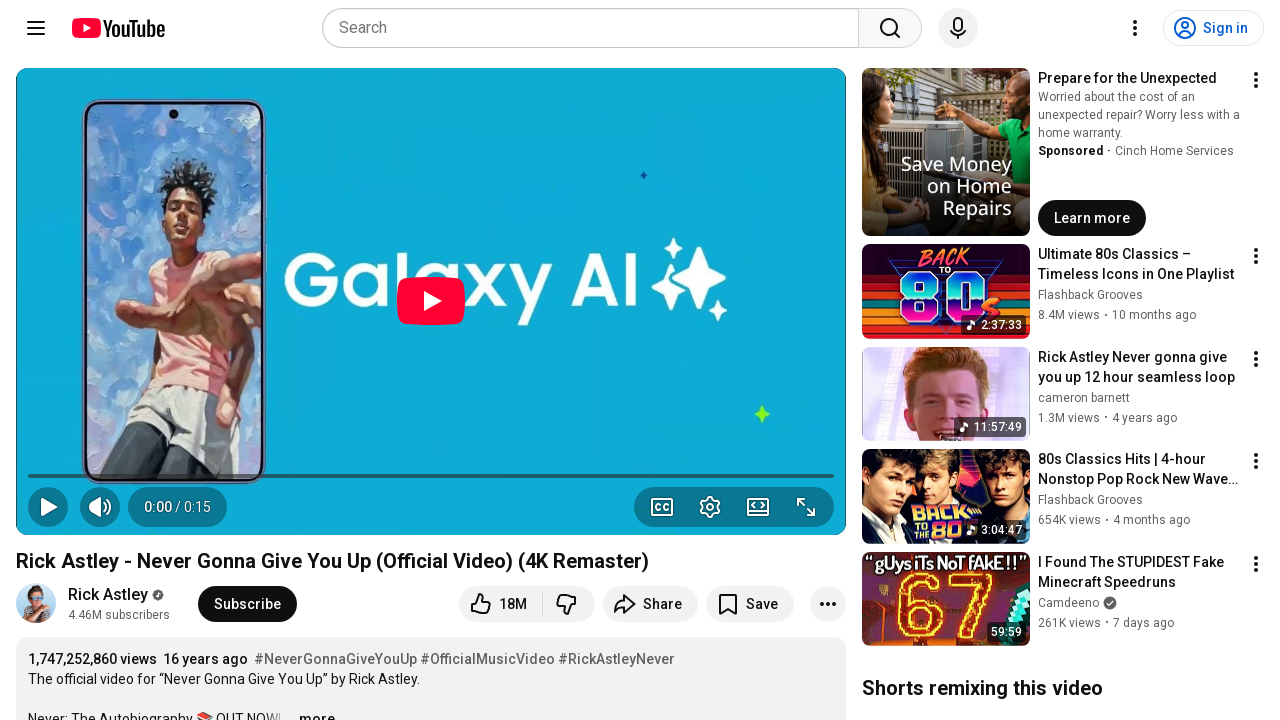

Waited 5 seconds for video to play
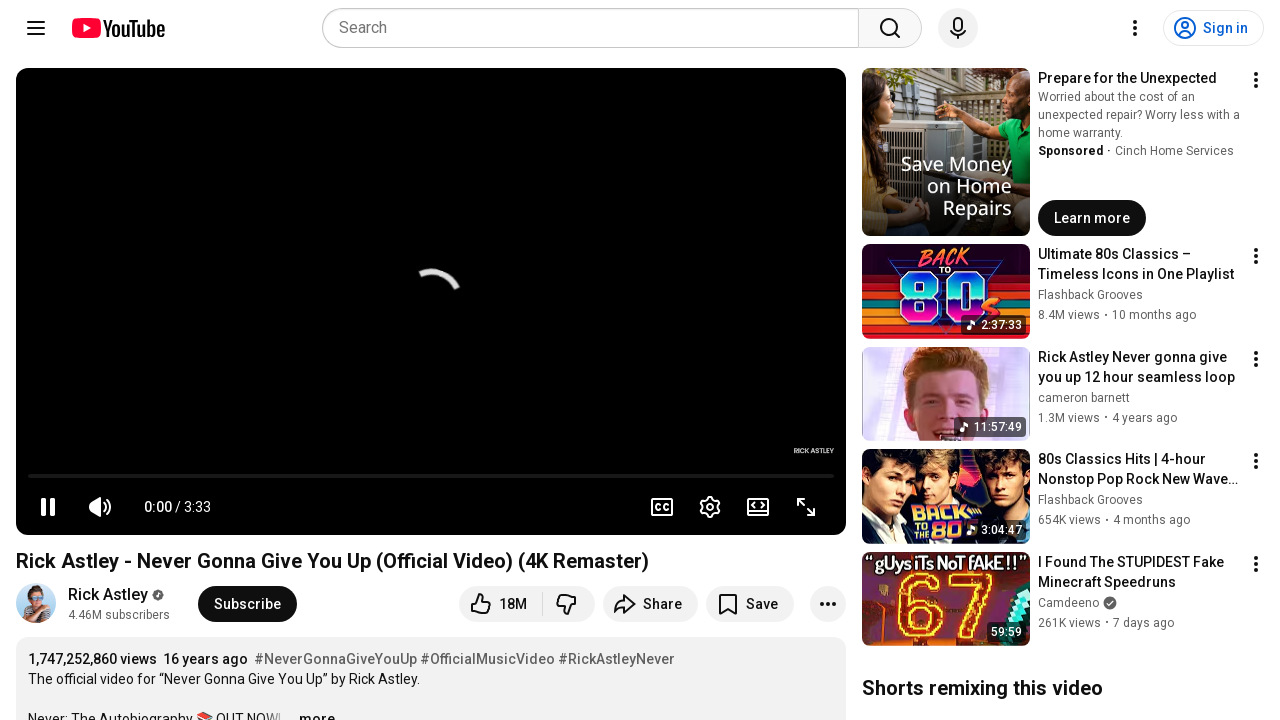

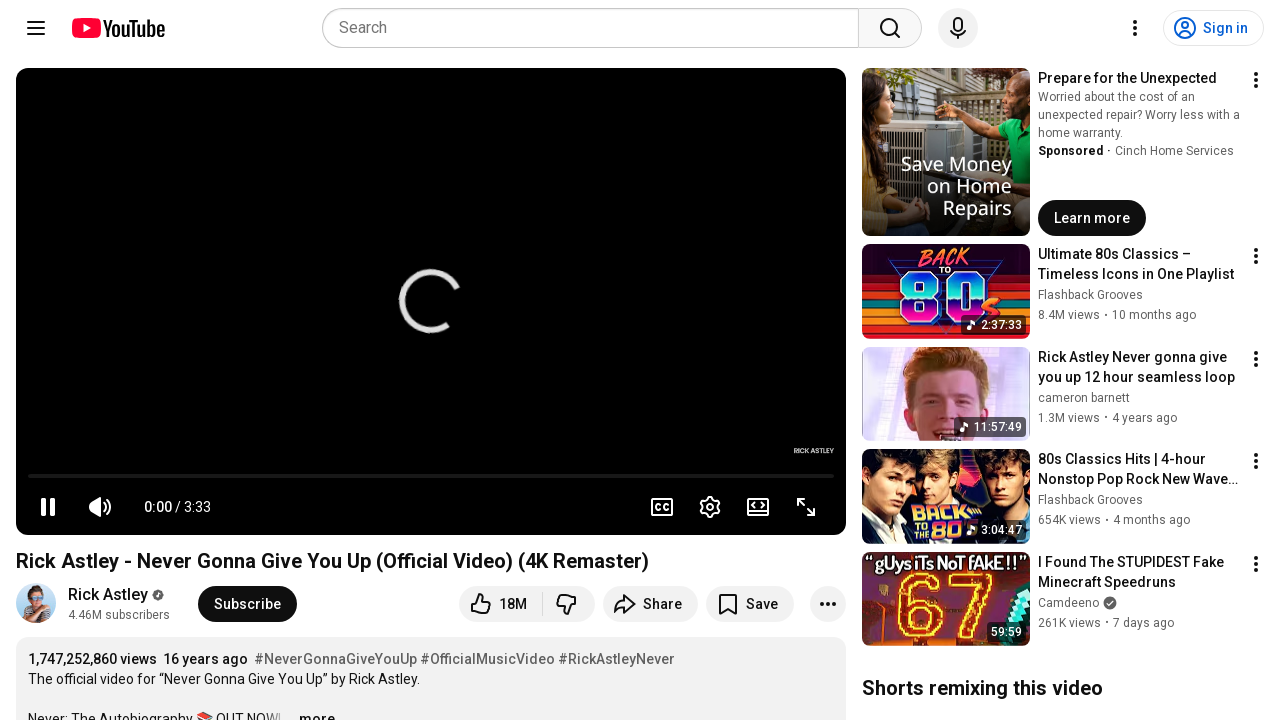